Tests the back button on password recovery page without entering any data

Starting URL: https://b2c.passport.rt.ru

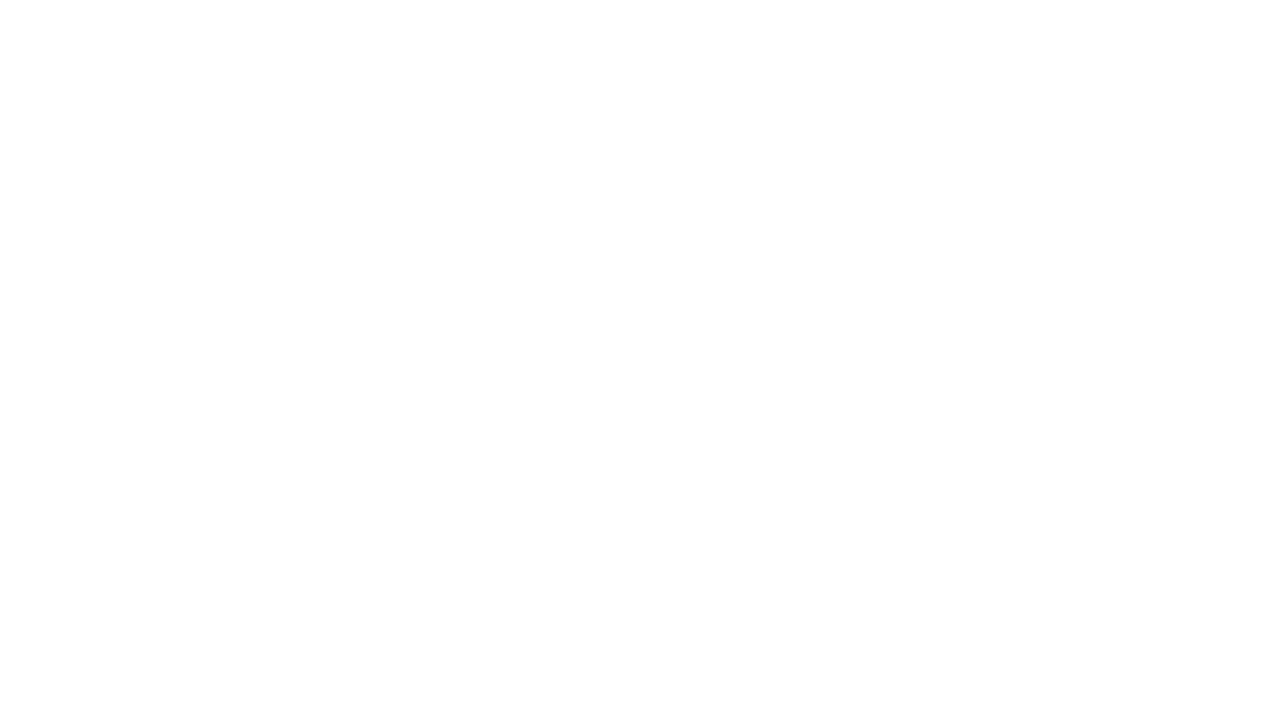

Waited for forgot password link to appear
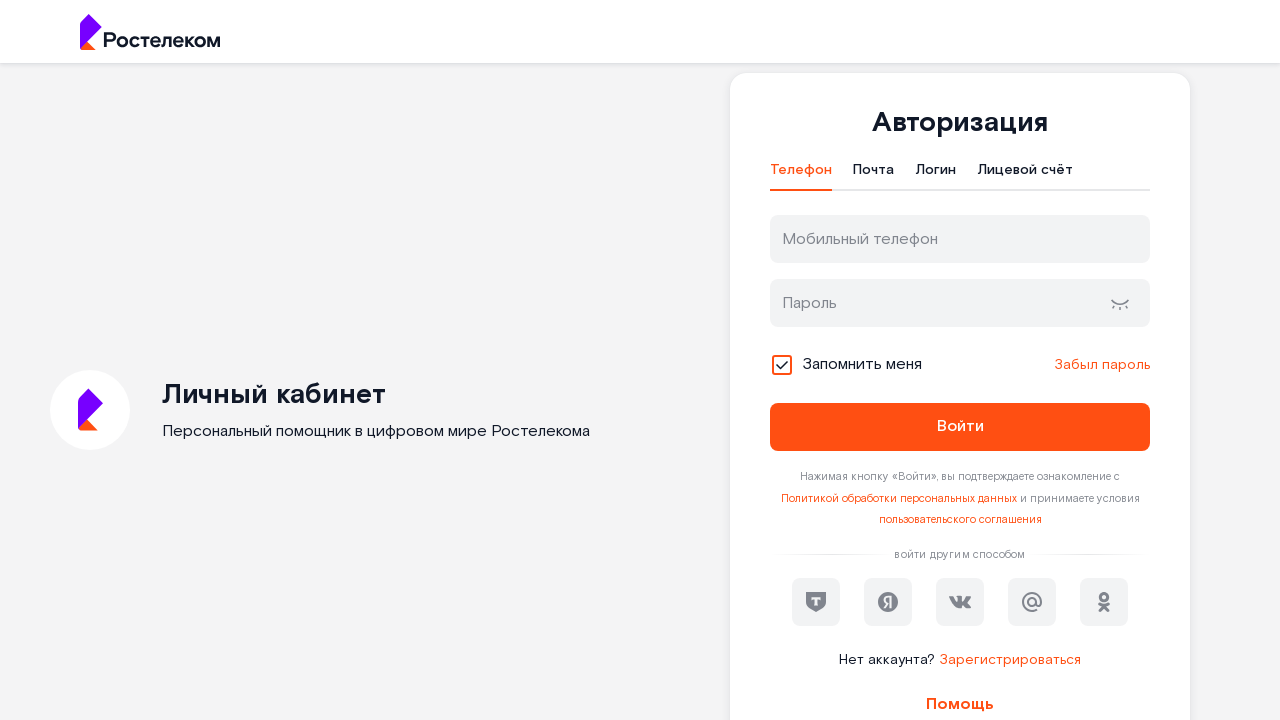

Clicked forgot password link to navigate to password recovery page at (1102, 365) on #forgot_password
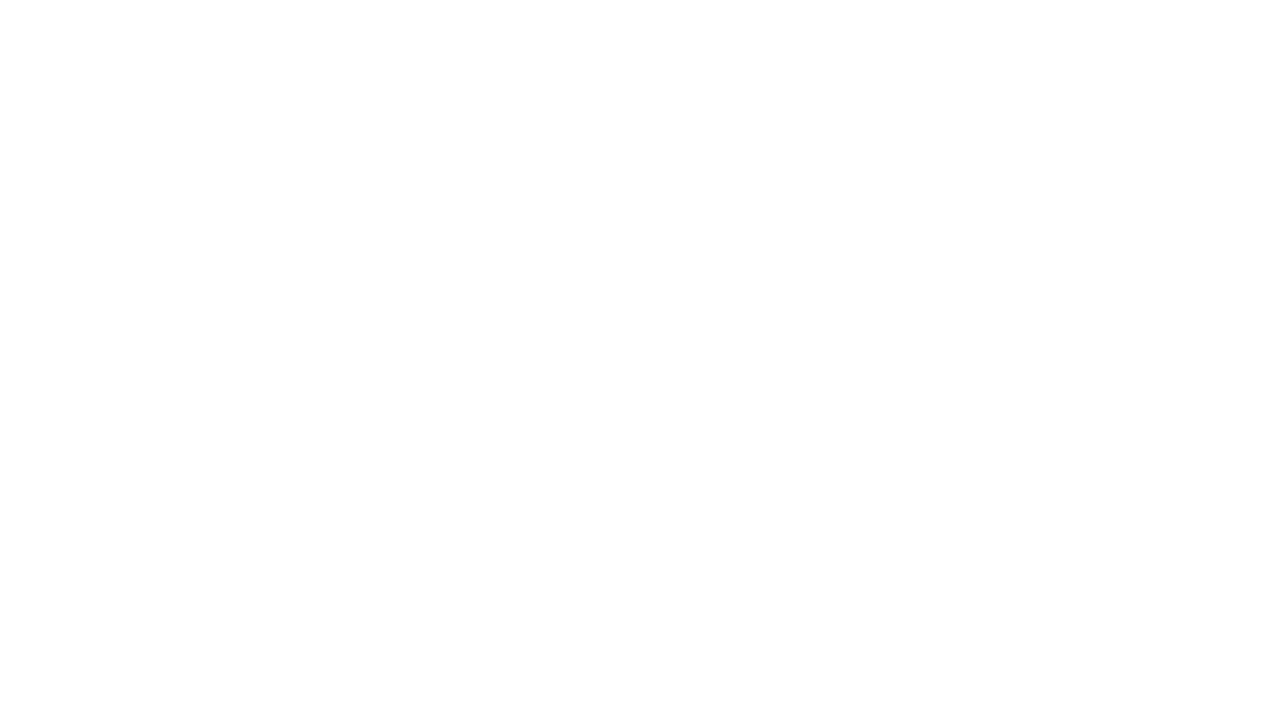

Waited 3 seconds on password recovery page without entering data
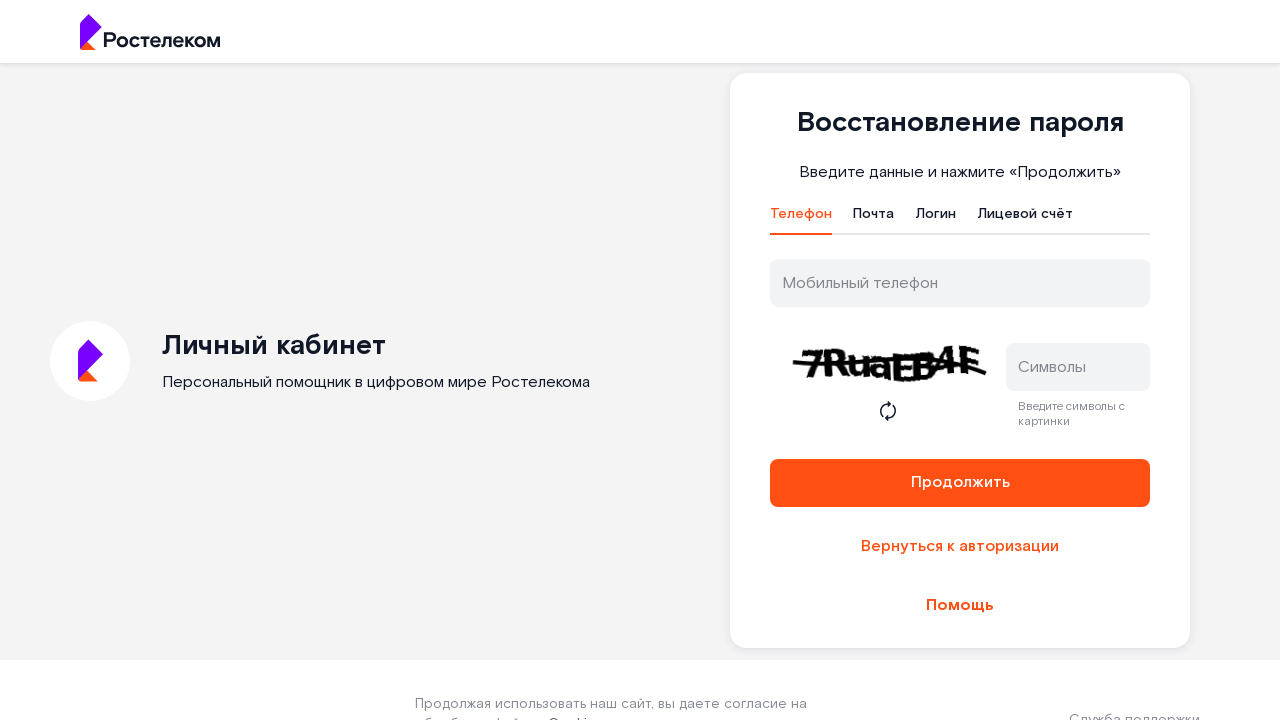

Clicked back button on password recovery page at (960, 547) on #reset-back
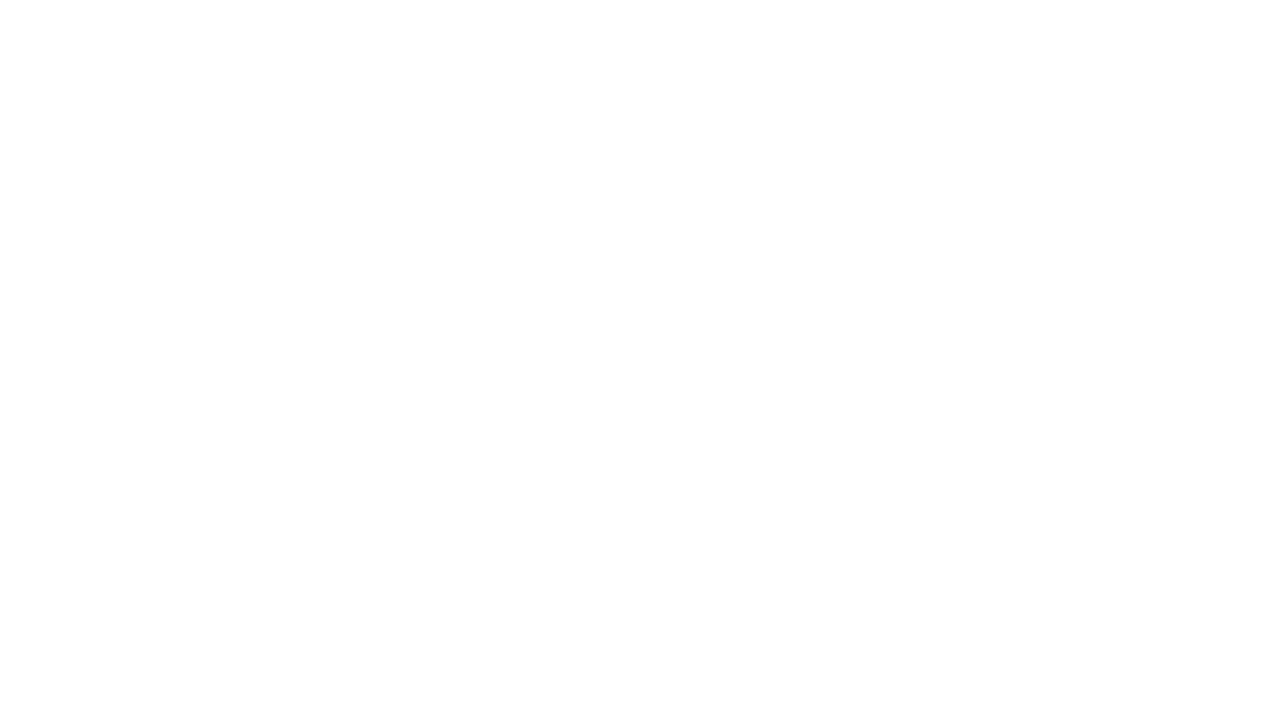

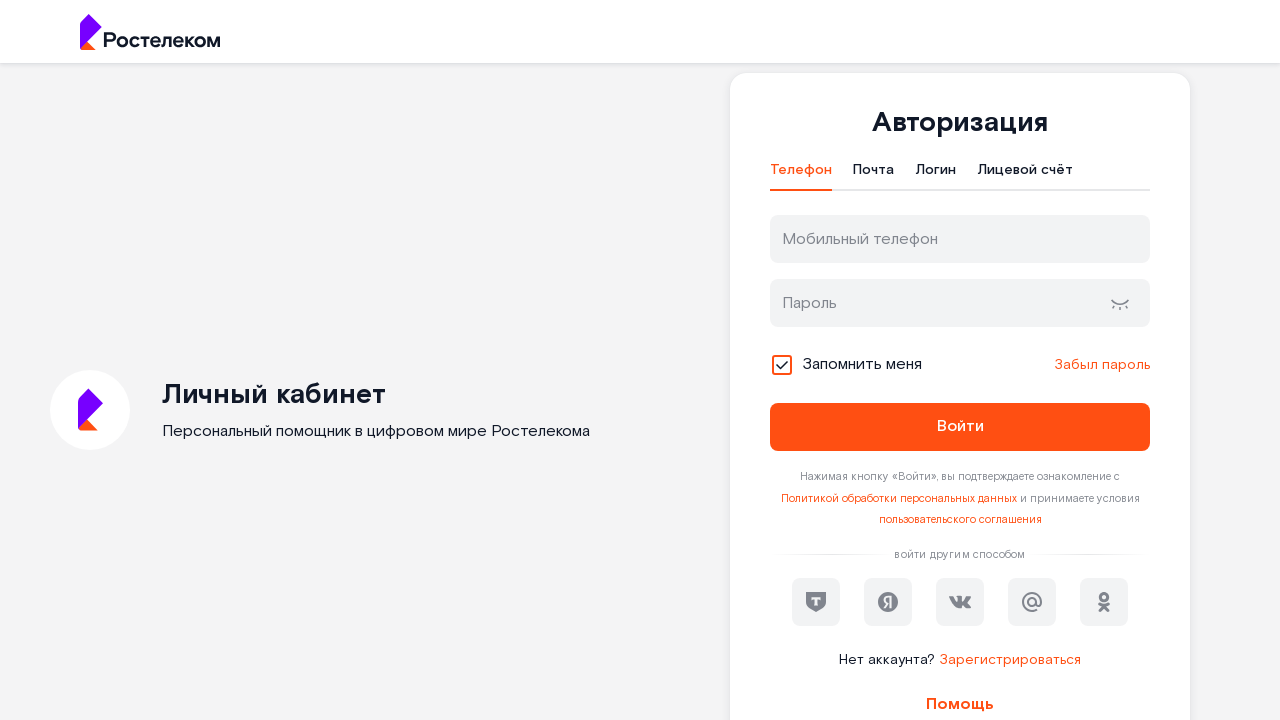